Tests selecting a radio button for the "No" option on the sandbox page

Starting URL: https://thefreerangetester.github.io/sandbox-automation-testing/

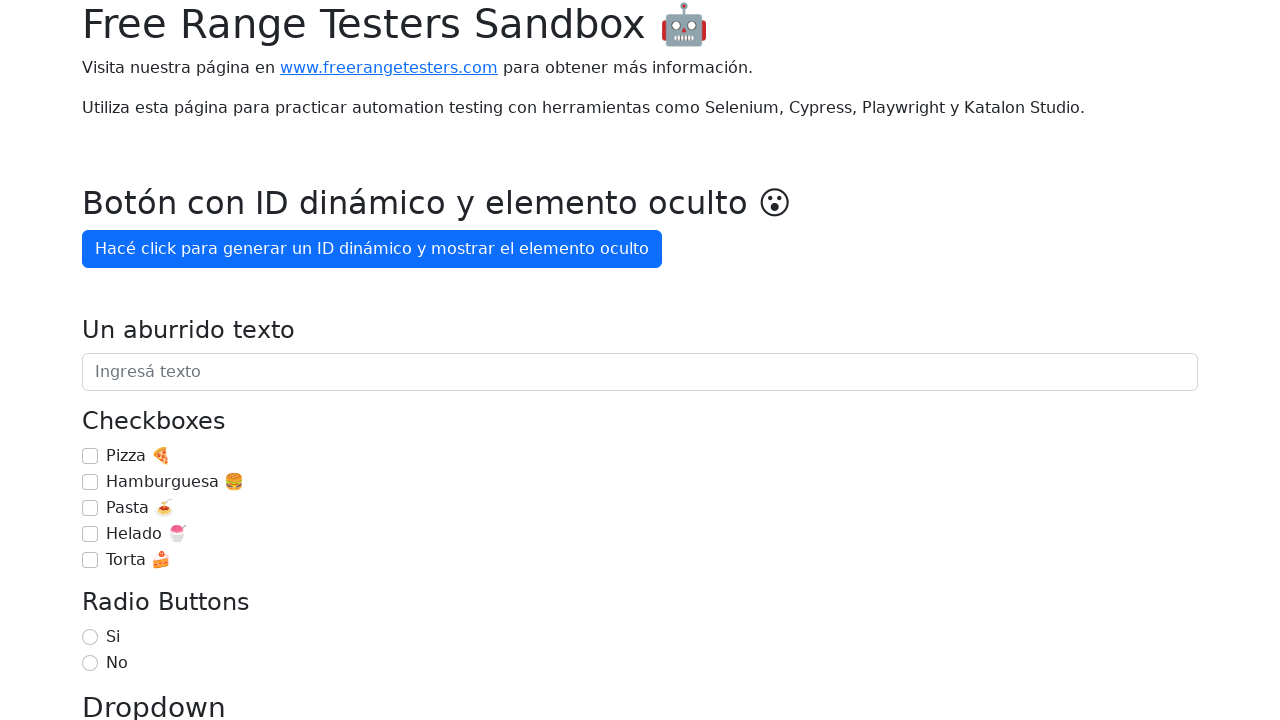

Selected 'No' radio button at (90, 663) on internal:label="No"i
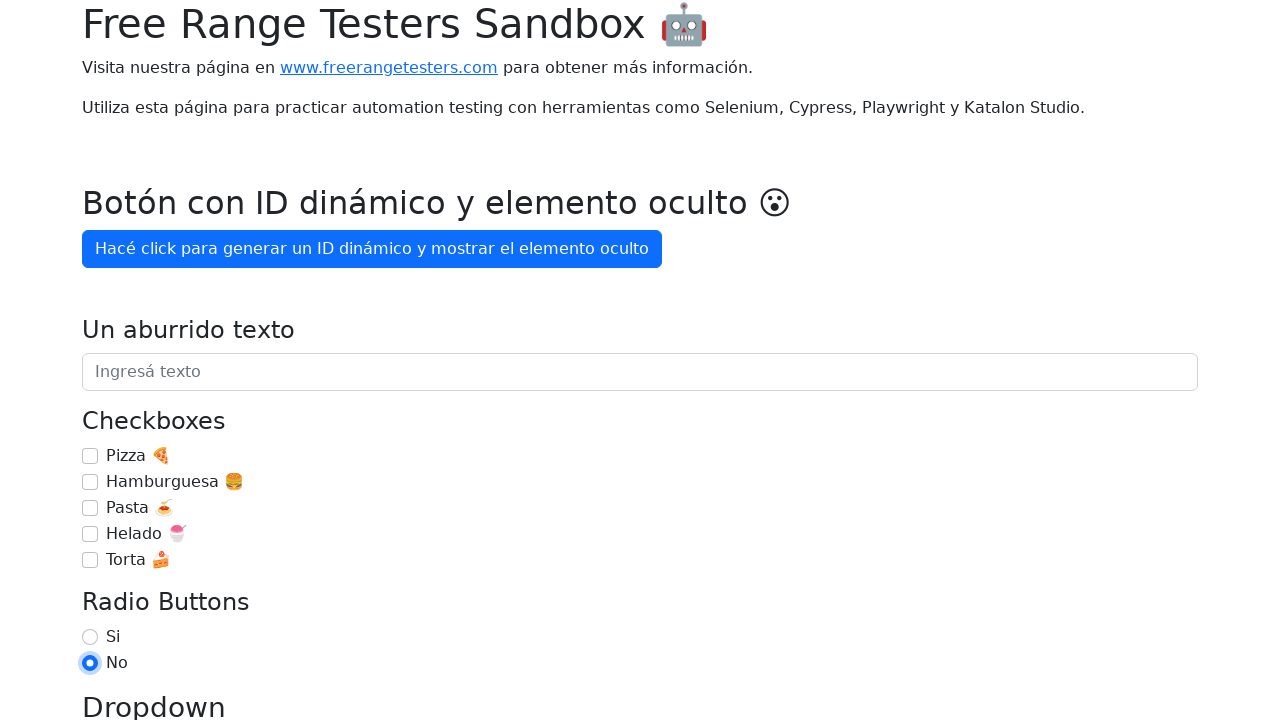

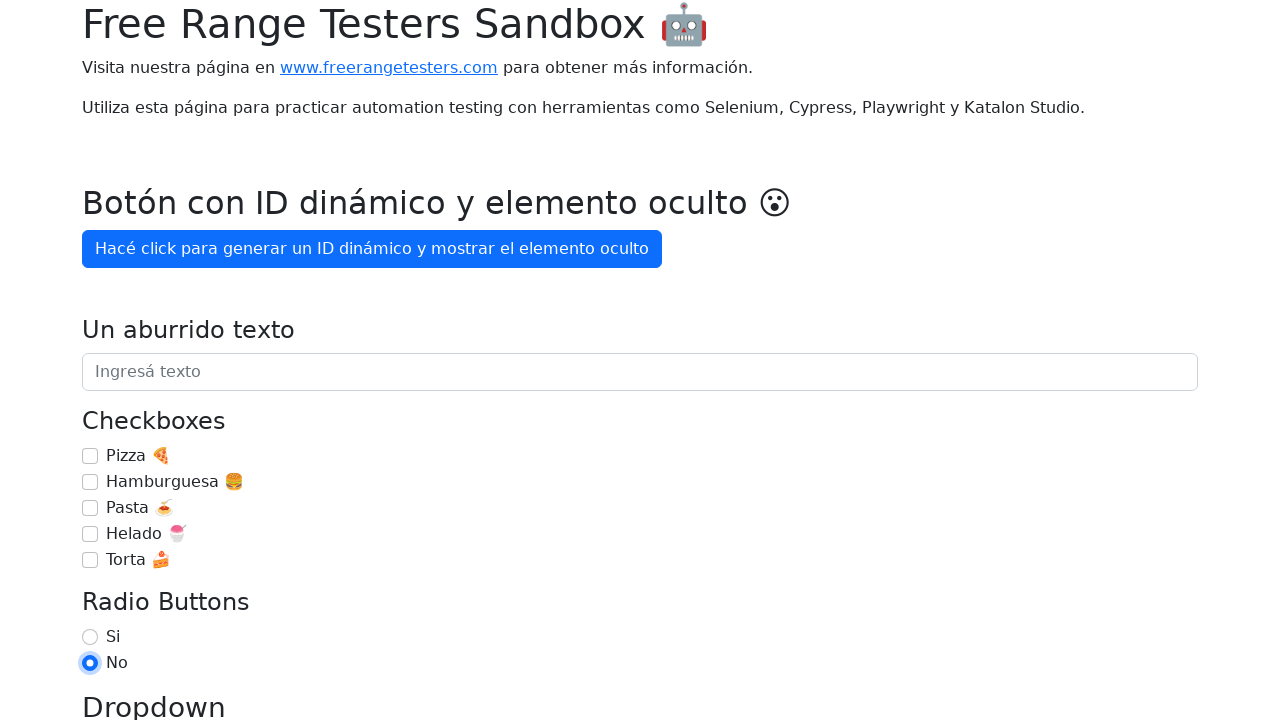